Tests add/remove elements functionality by clicking to add an element and then removing it

Starting URL: https://the-internet.herokuapp.com/

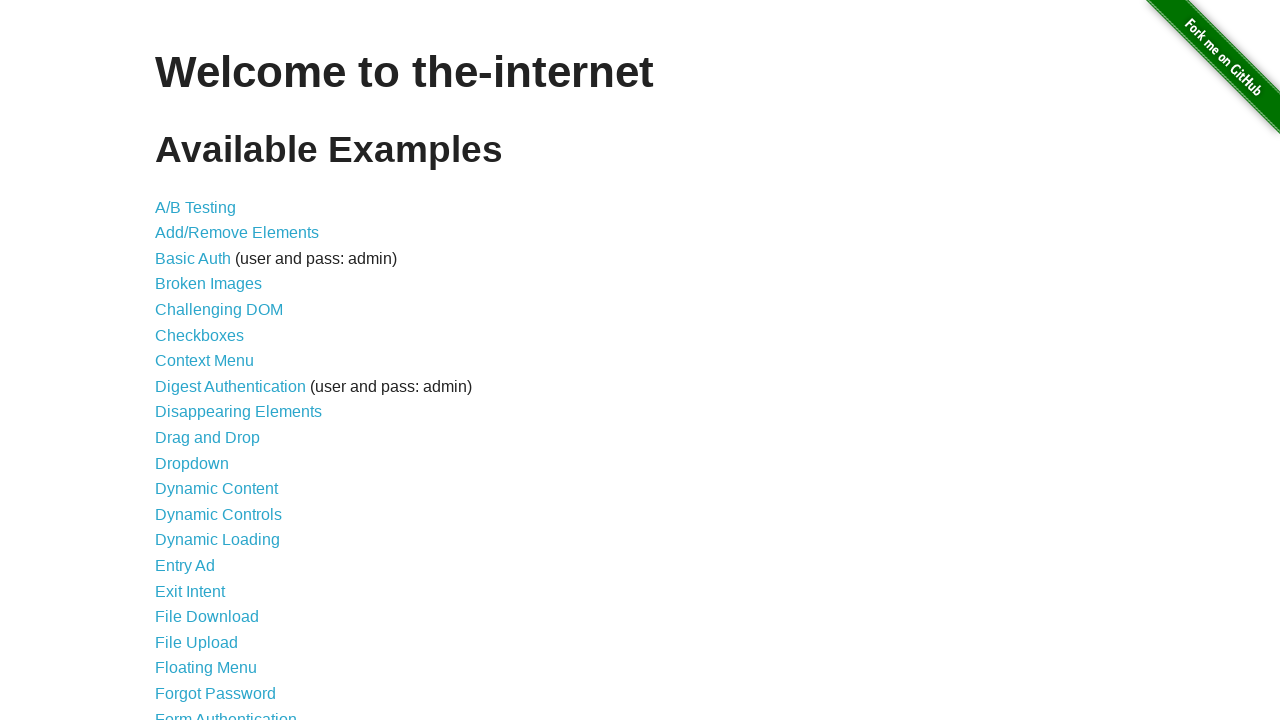

Clicked on Add/Remove Elements link at (237, 233) on a >> internal:has-text="Add/Remove Elements"i
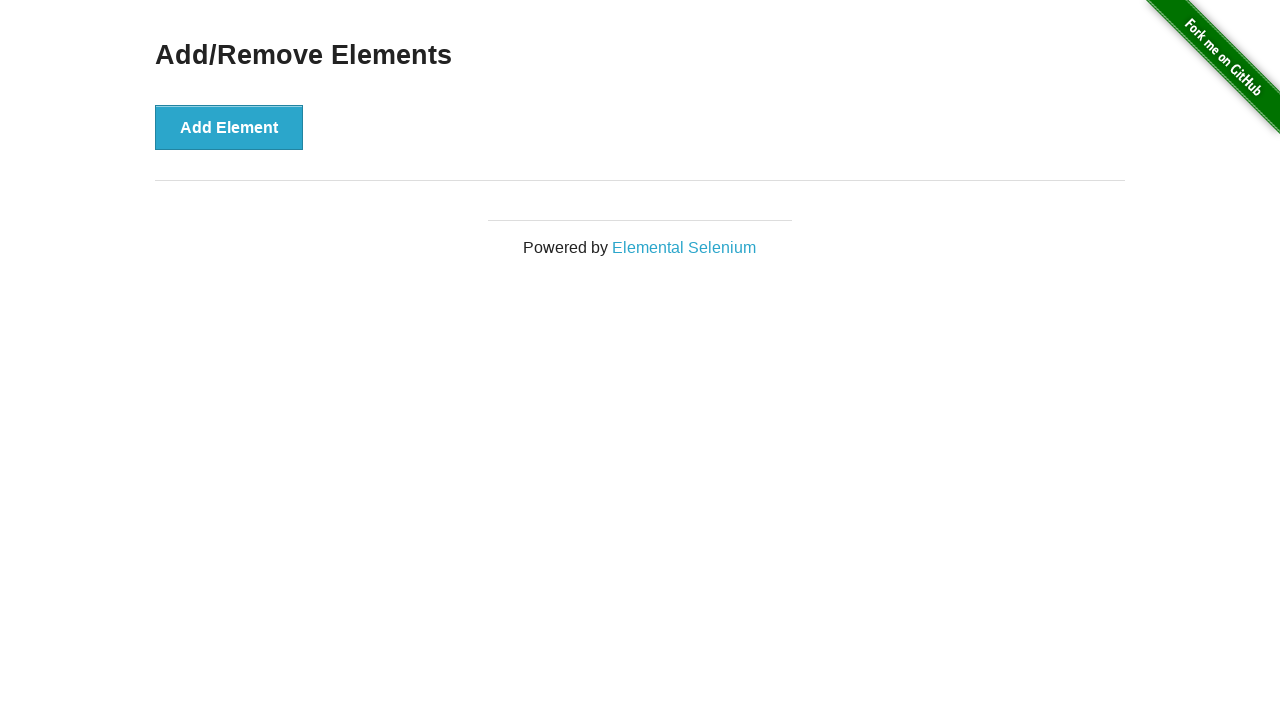

Clicked Add Element button at (229, 127) on button >> internal:has-text="Add Element"i
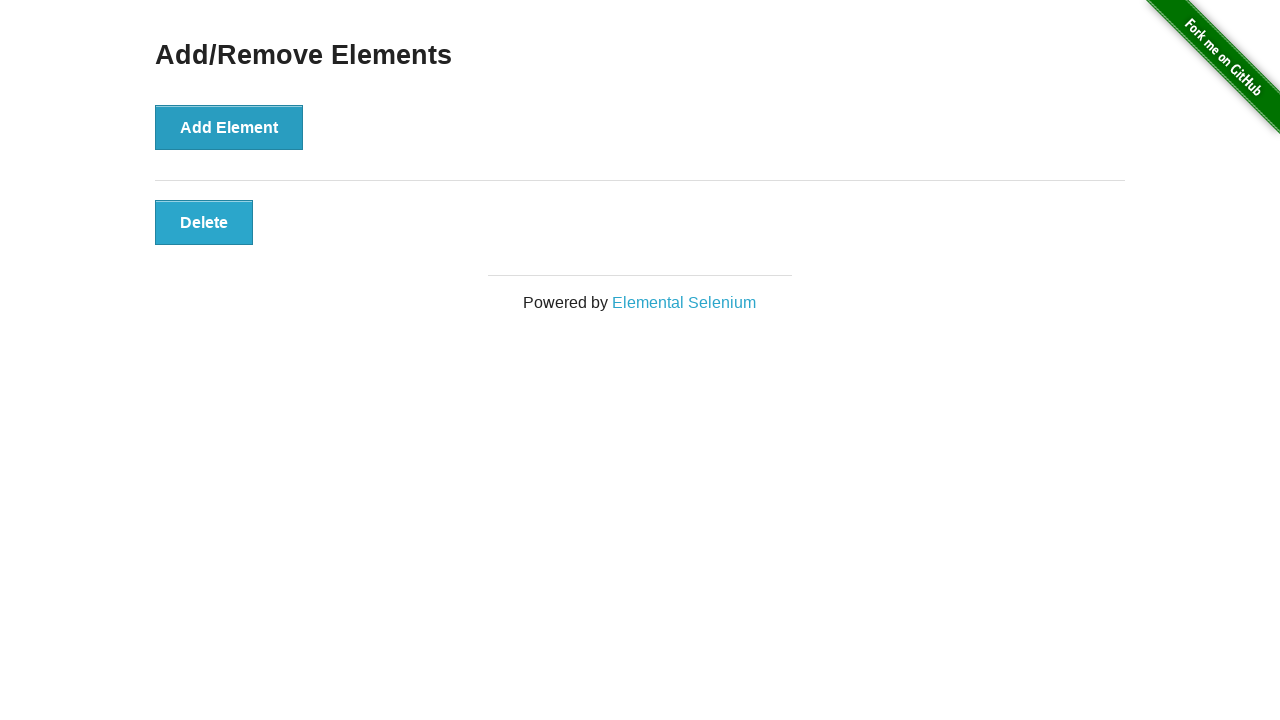

Delete button appeared after adding element
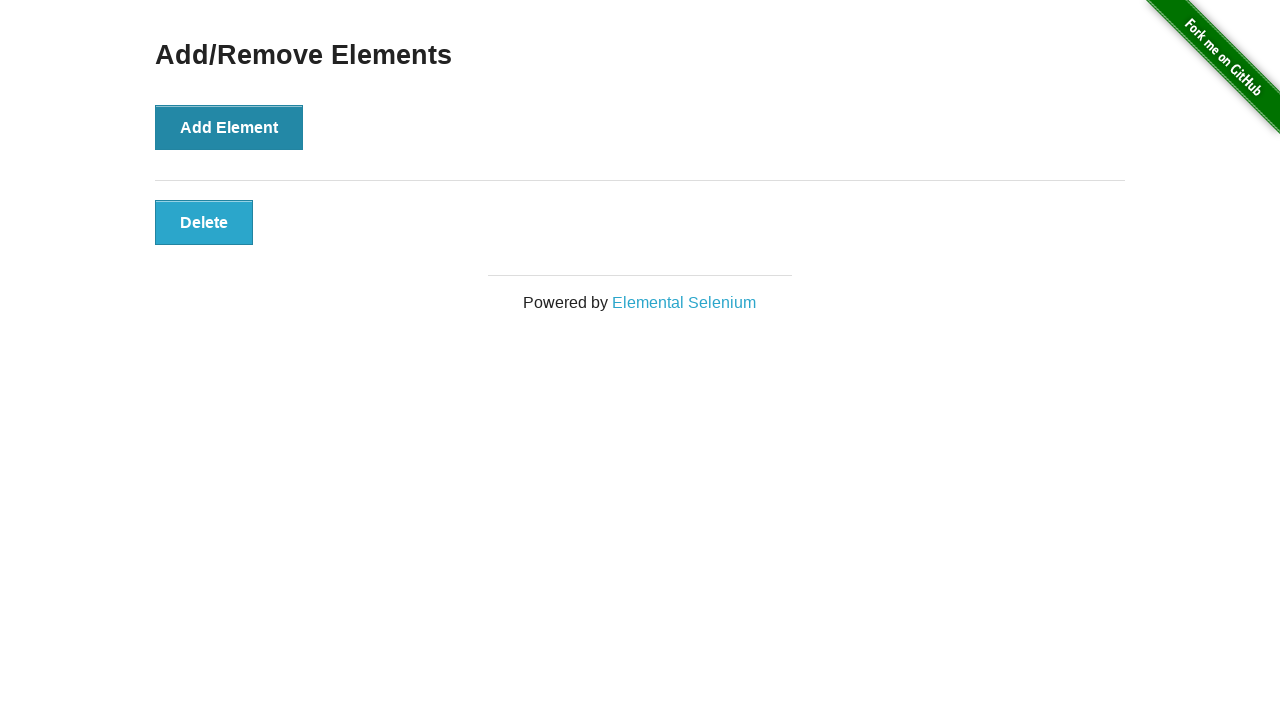

Clicked the delete button to remove element at (204, 222) on .added-manually
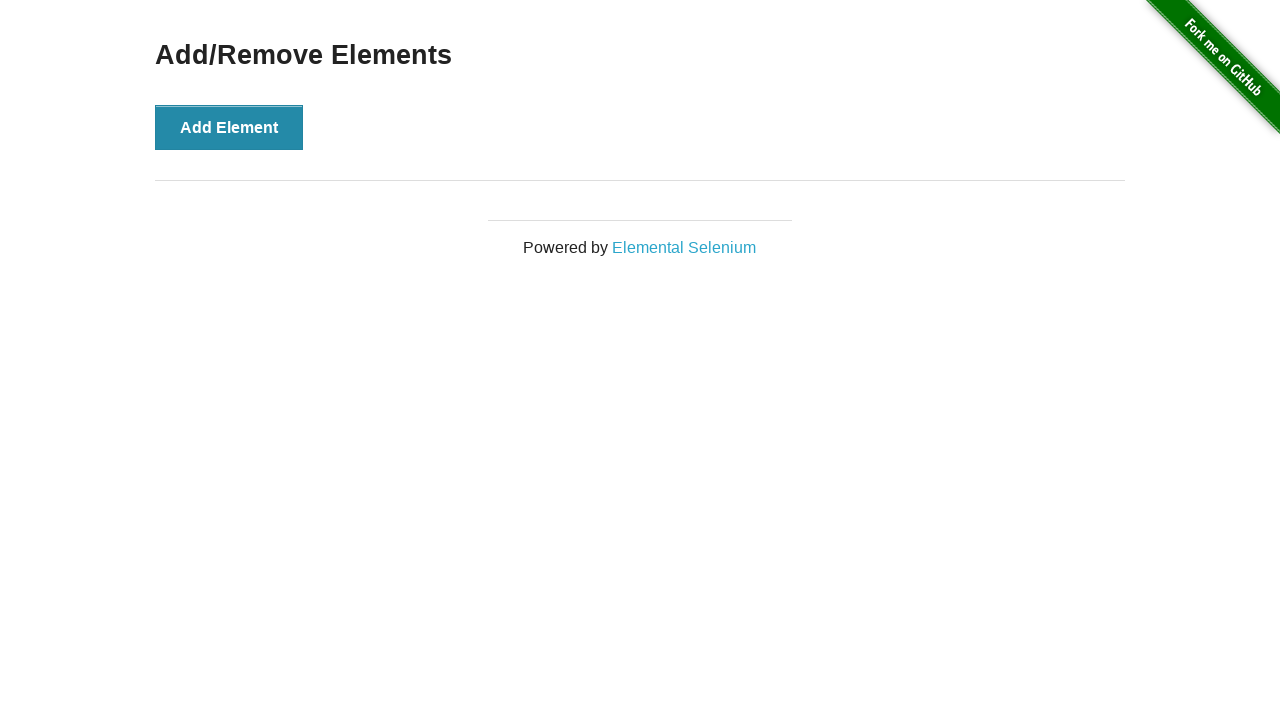

Verified that the added element was successfully removed
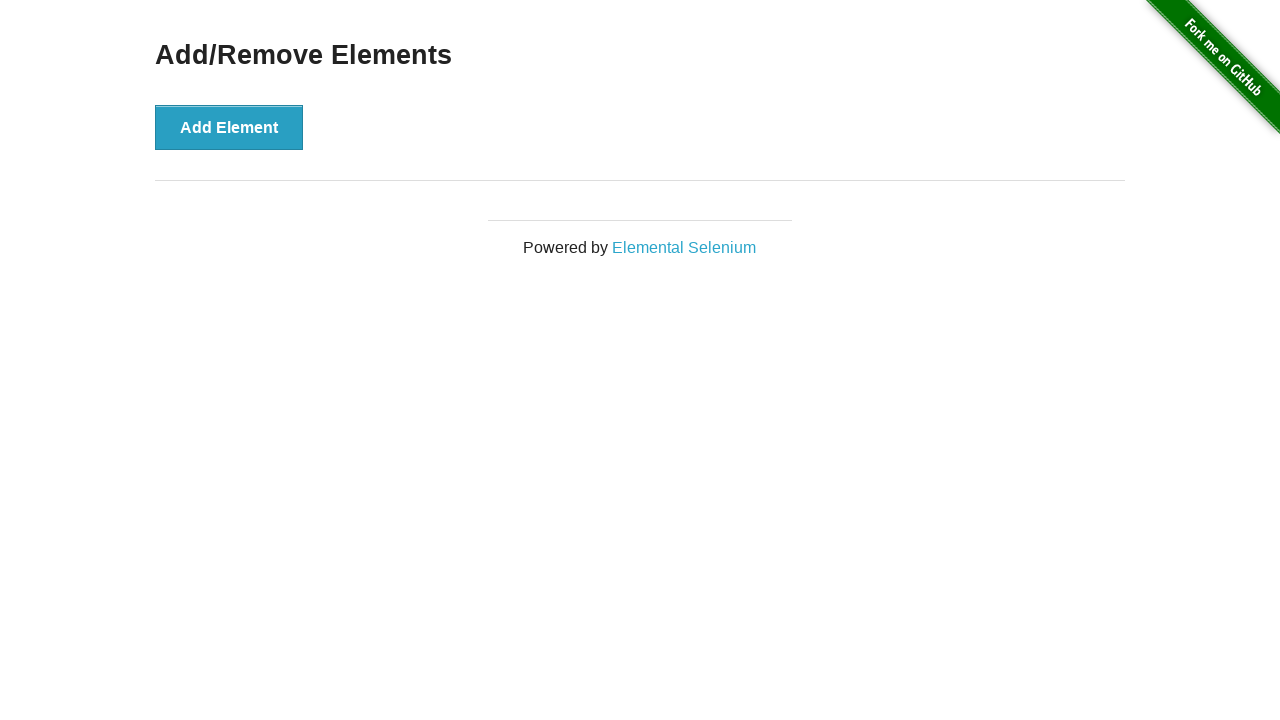

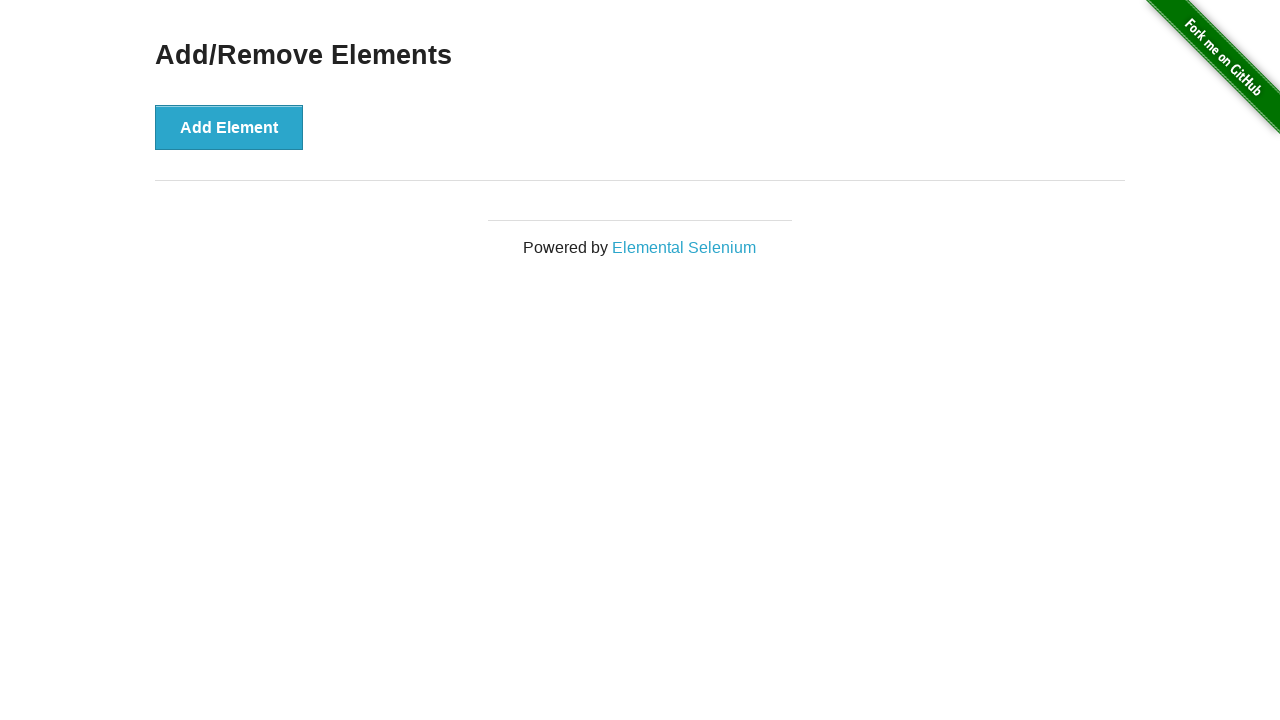